Tests double-click mouse action on a button element

Starting URL: https://testautomationpractice.blogspot.com/

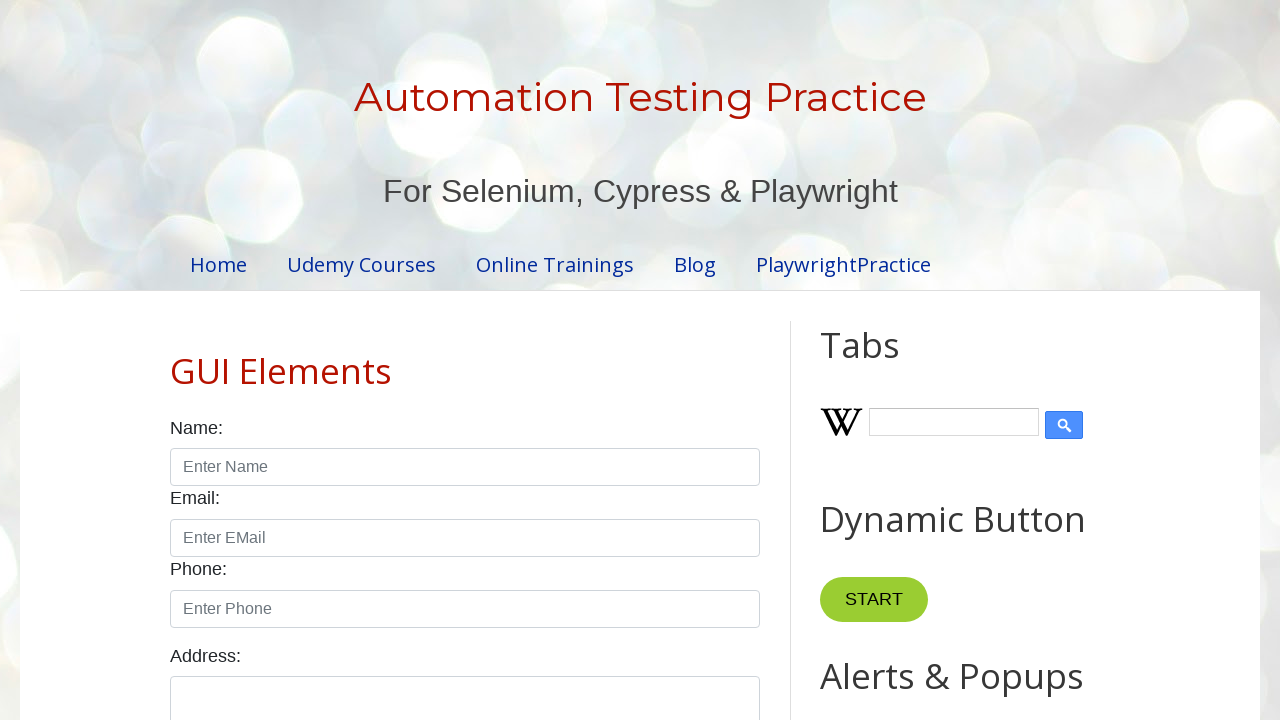

Navigated to test automation practice website
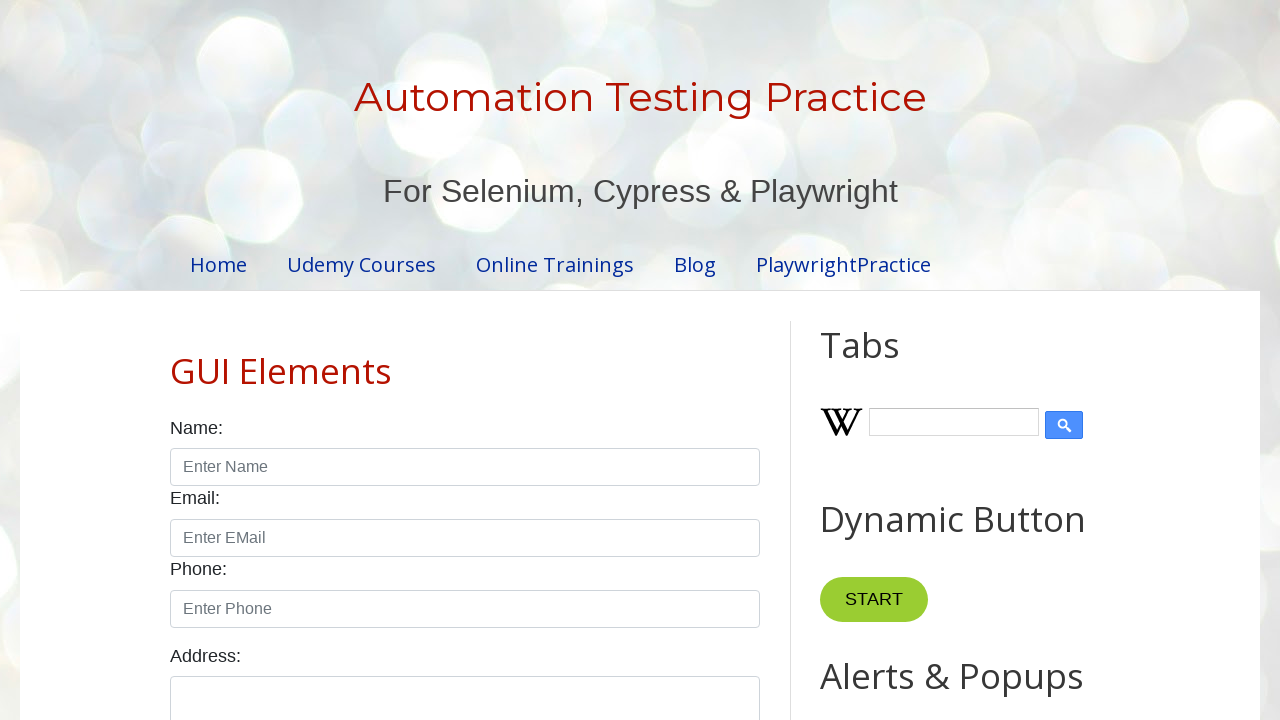

Double-clicked button with ondblclick attribute at (885, 360) on button[ondblclick]
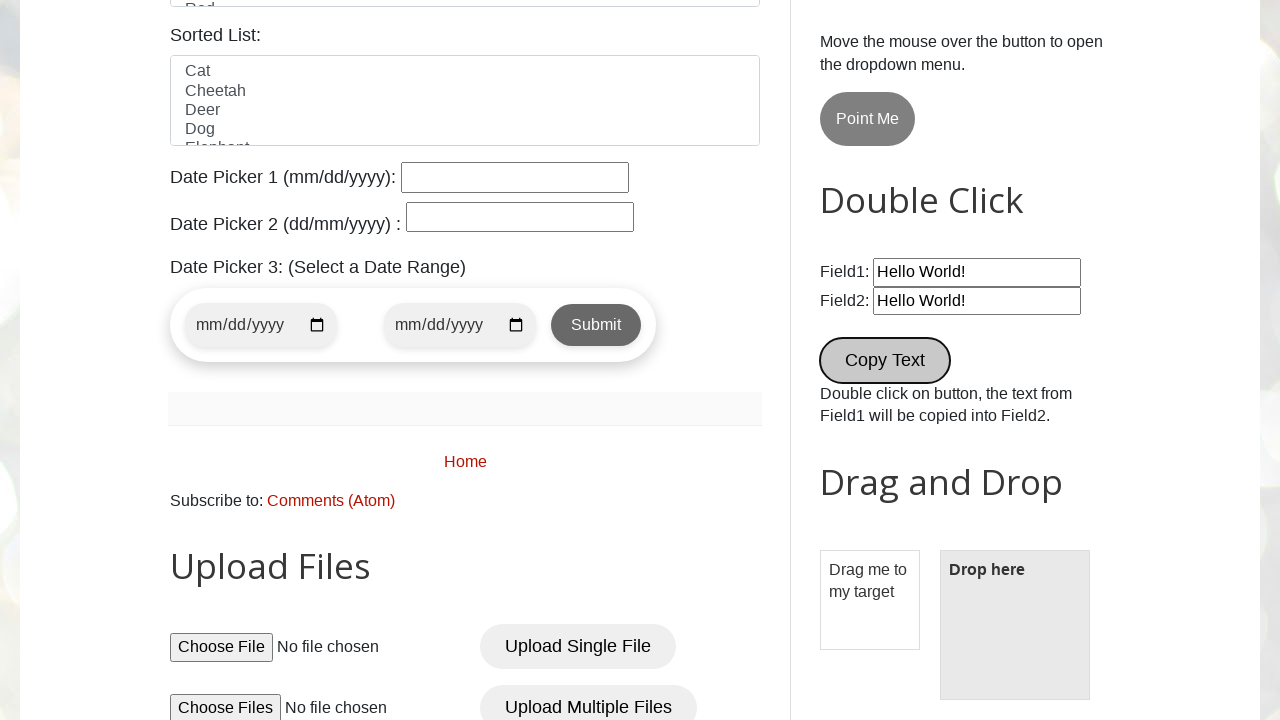

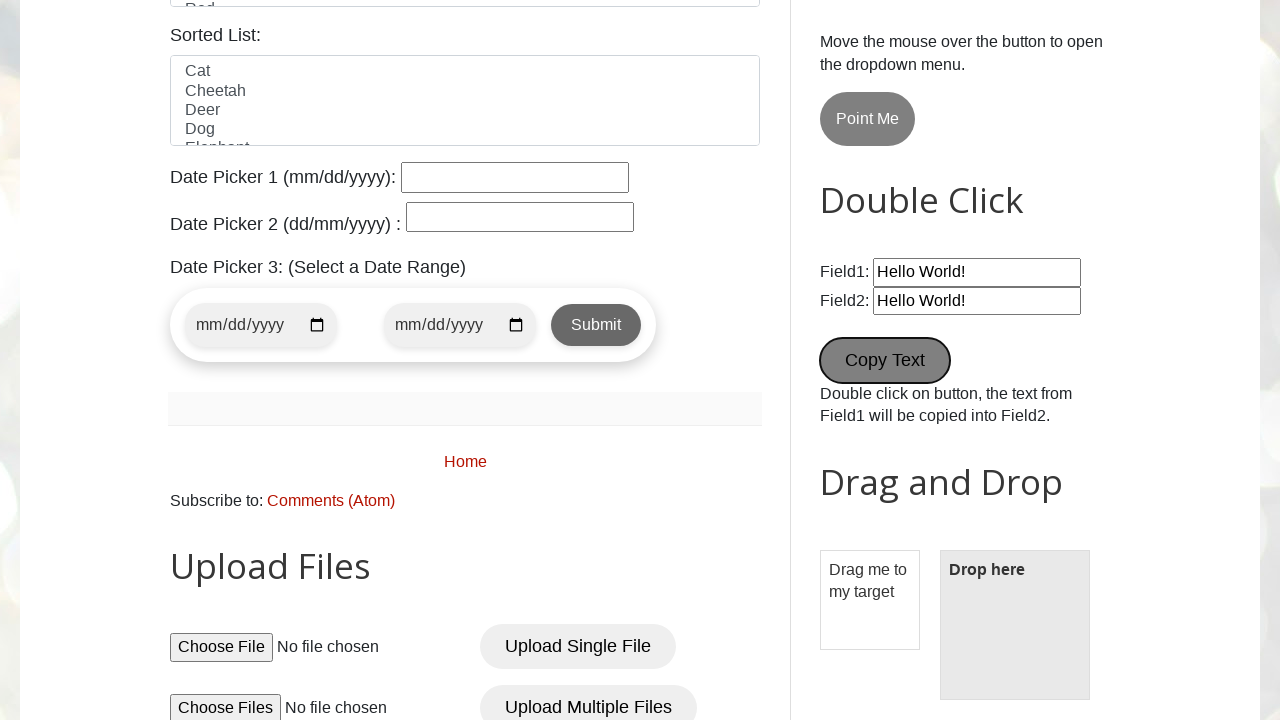